Tests clicking the alert button and handling the JavaScript alert that appears

Starting URL: https://demoqa.com/alerts

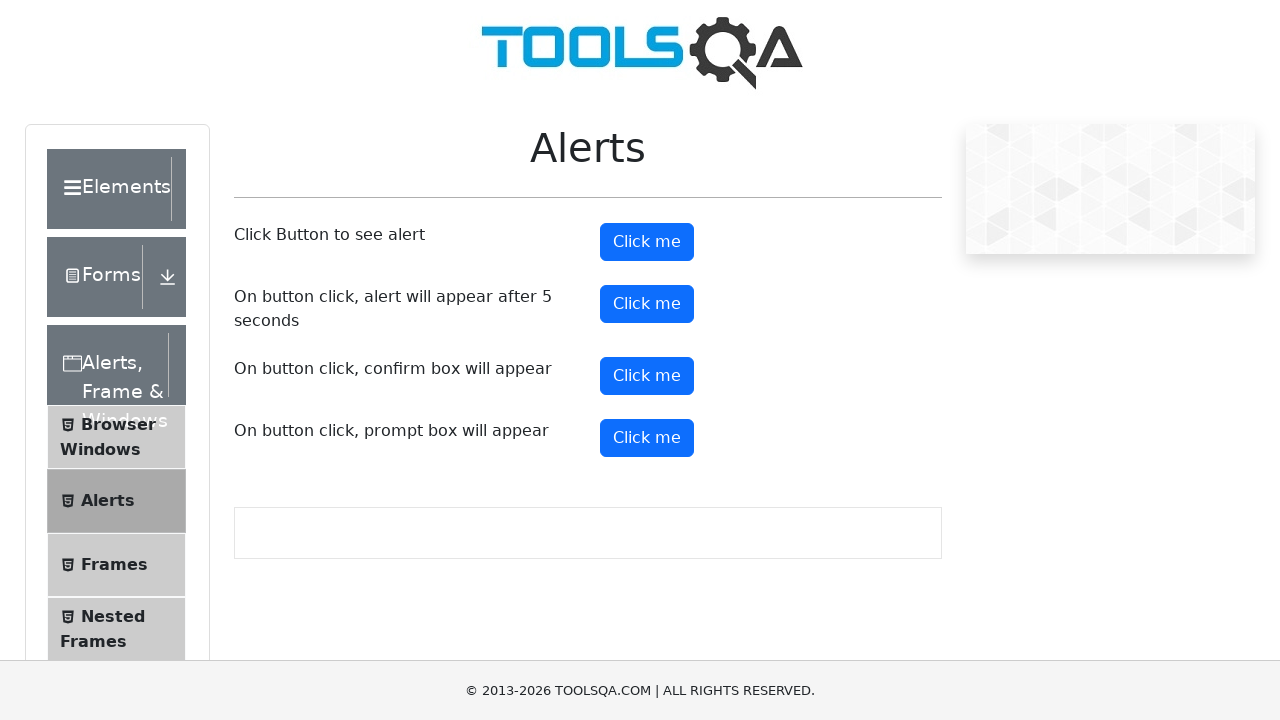

Navigated to alerts demo page
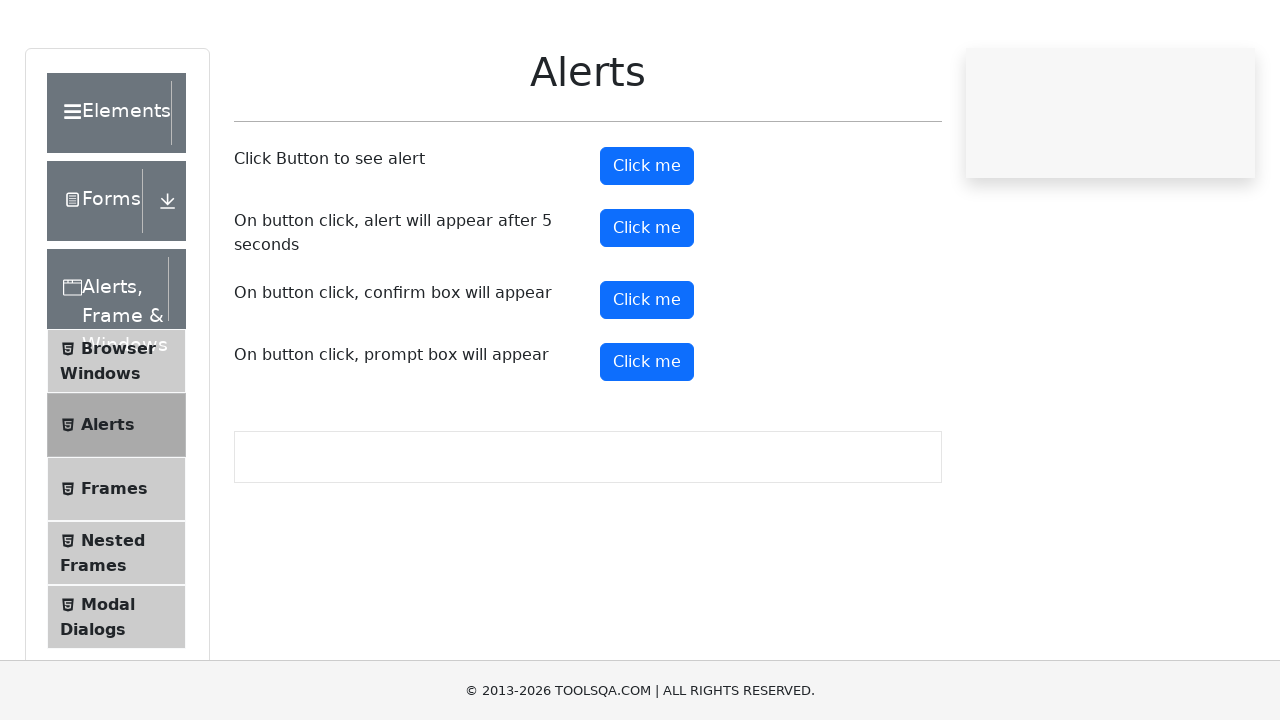

Clicked the alert button at (647, 242) on #alertButton
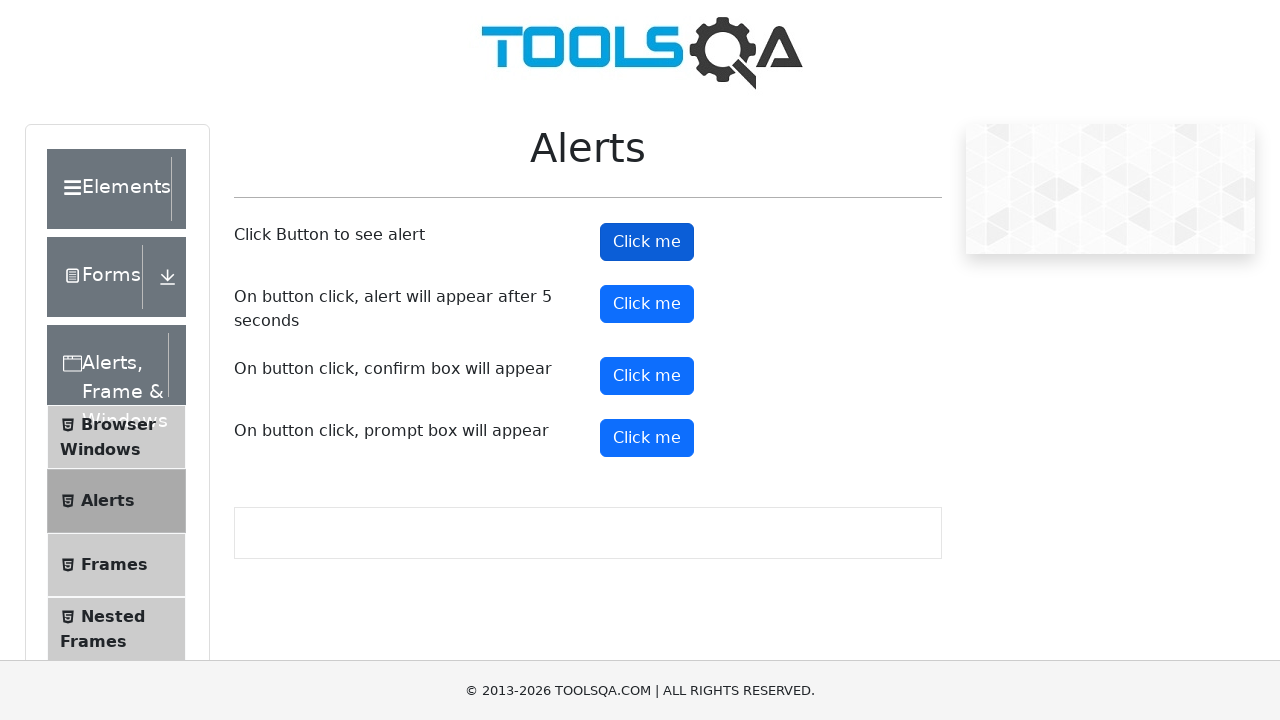

Accepted the JavaScript alert dialog
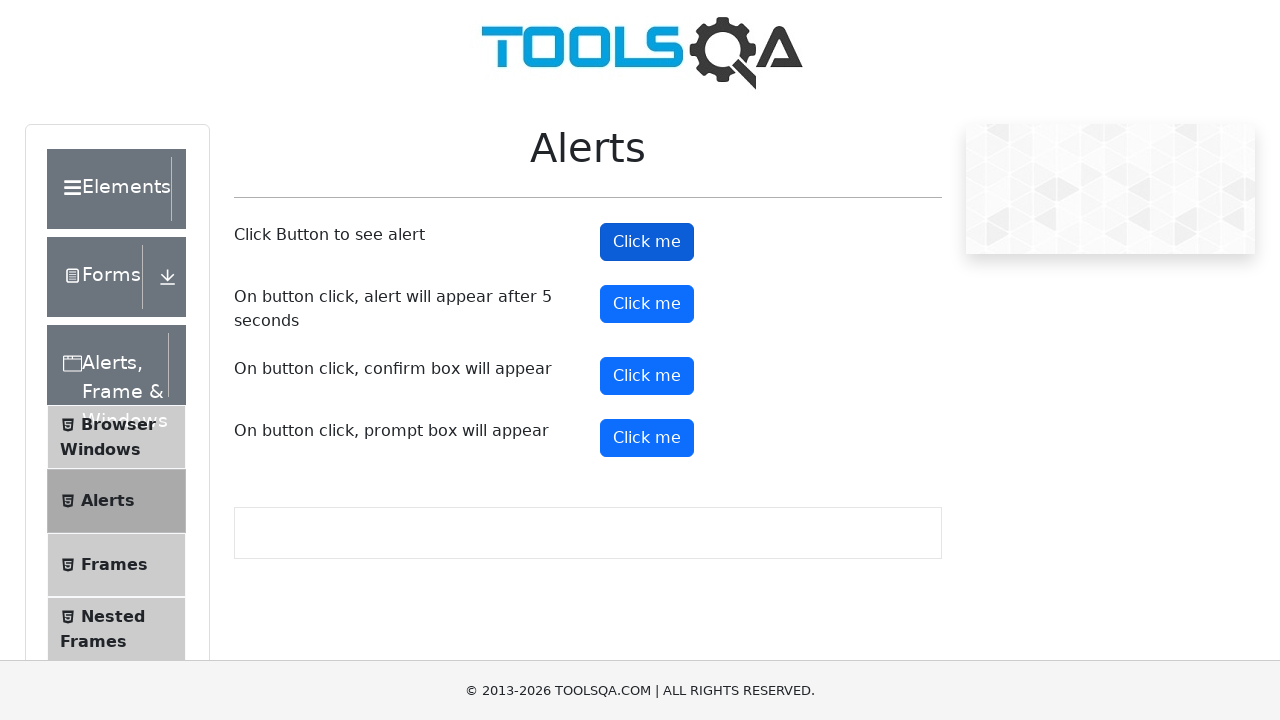

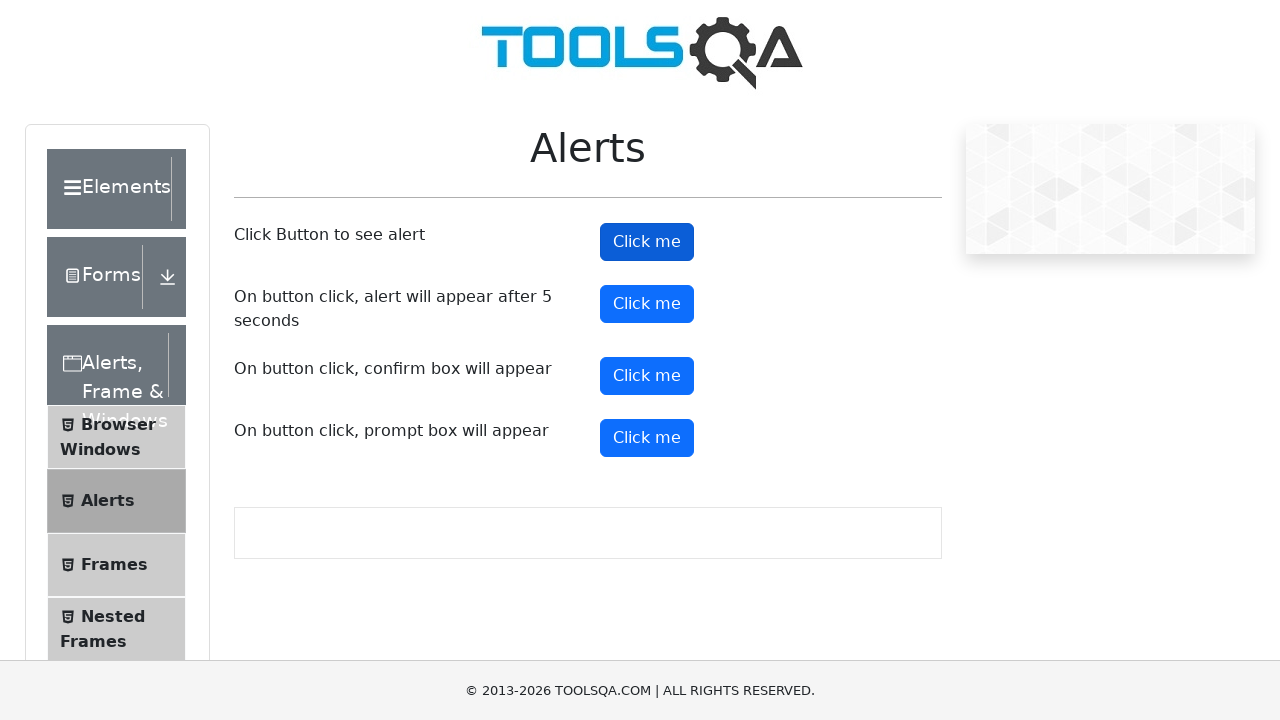